Tests clicking the first dropdown link after opening the dropdown

Starting URL: https://formy-project.herokuapp.com/buttons

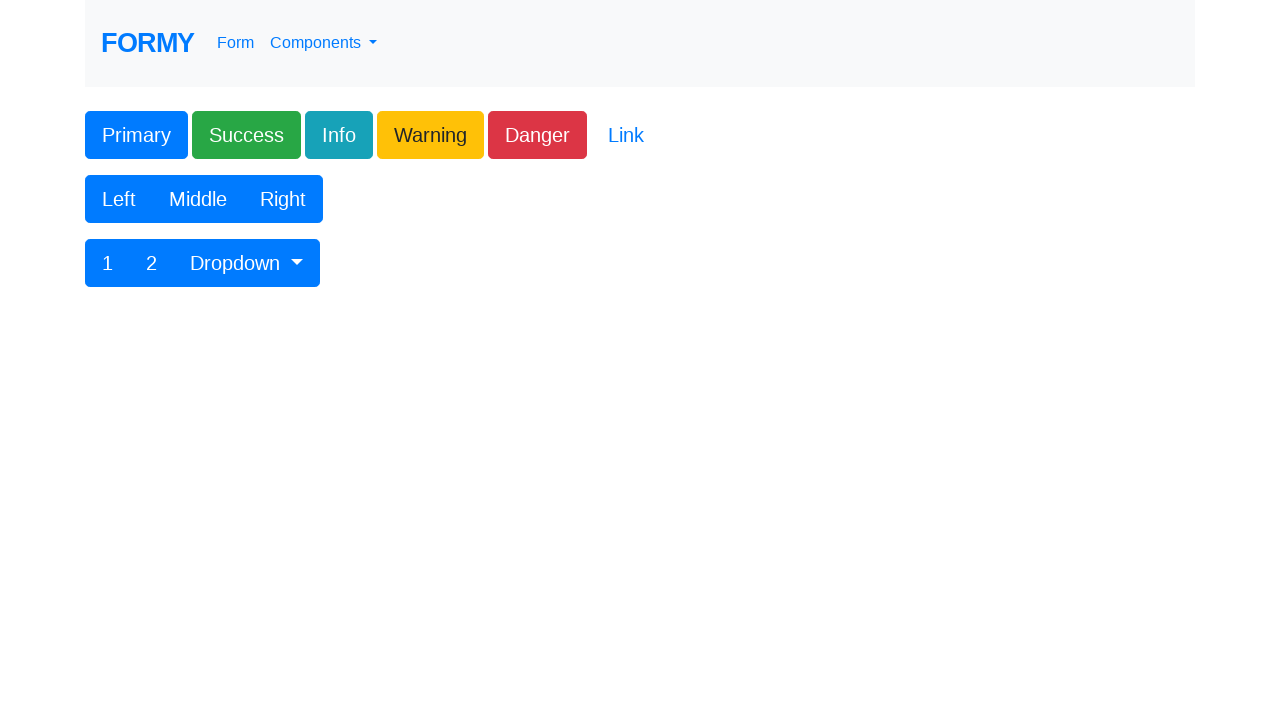

Clicked dropdown button to open dropdown menu at (247, 263) on xpath=//button[contains(@id,'btnGroupDrop1')]
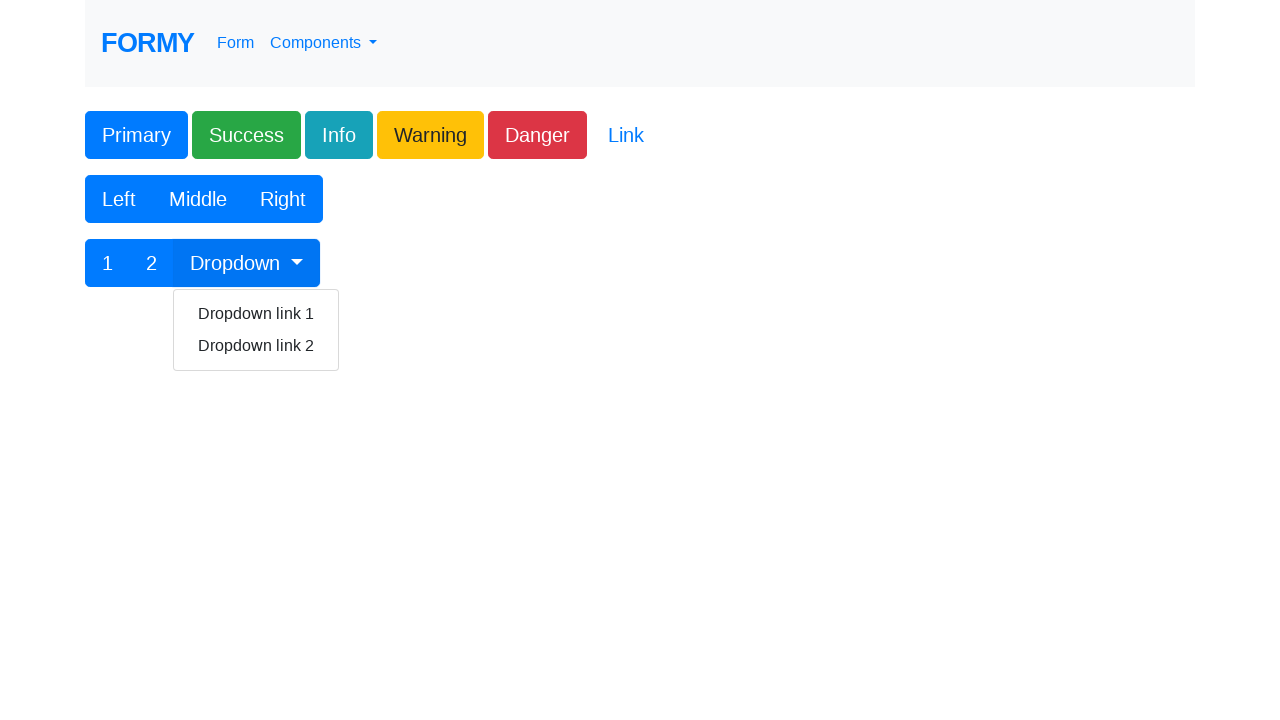

Clicked the first dropdown link at (256, 314) on xpath=//div//a[contains(text(),'Dropdown link 1')]
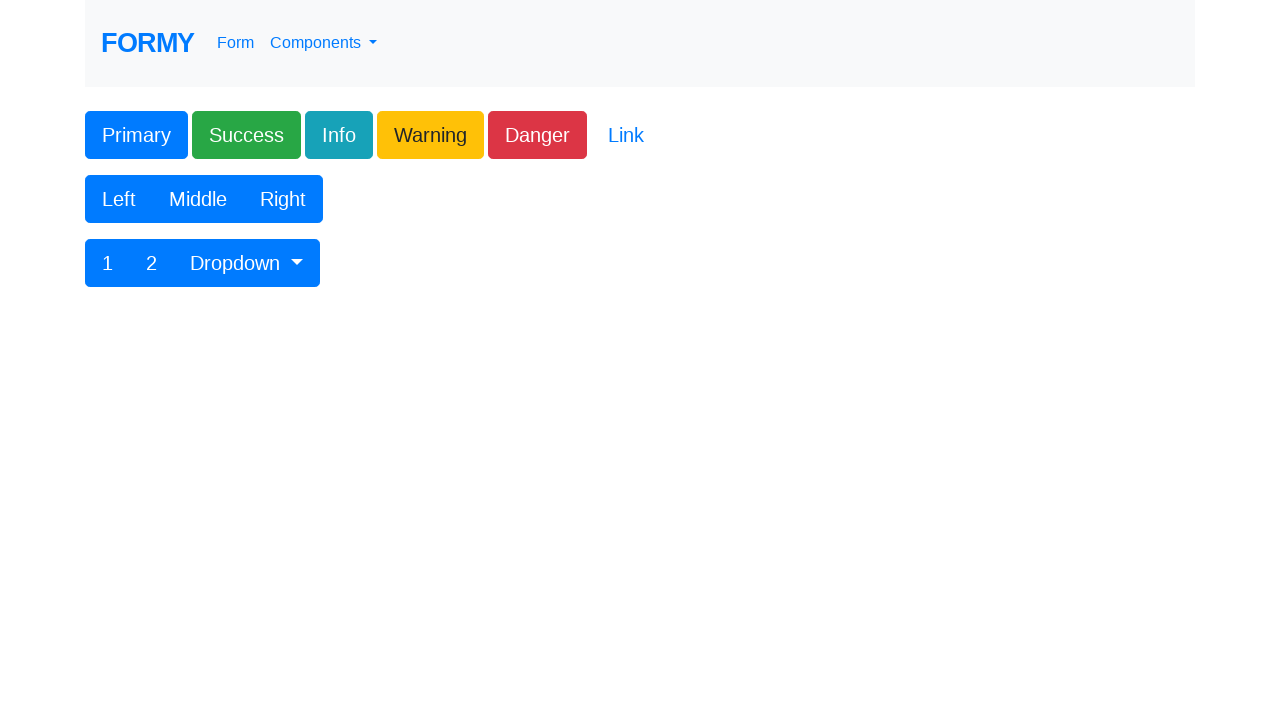

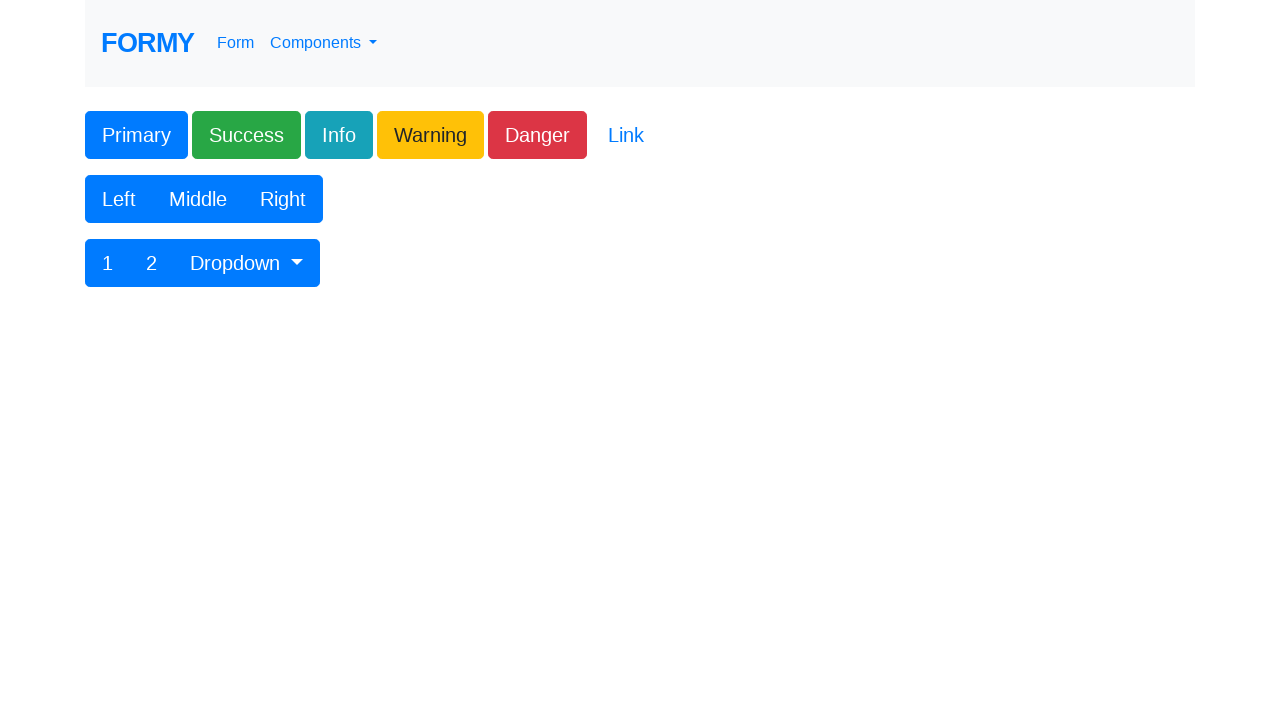